Tests dynamic loading functionality by clicking Start button and waiting for hidden element to become visible

Starting URL: https://the-internet.herokuapp.com/dynamic_loading/1

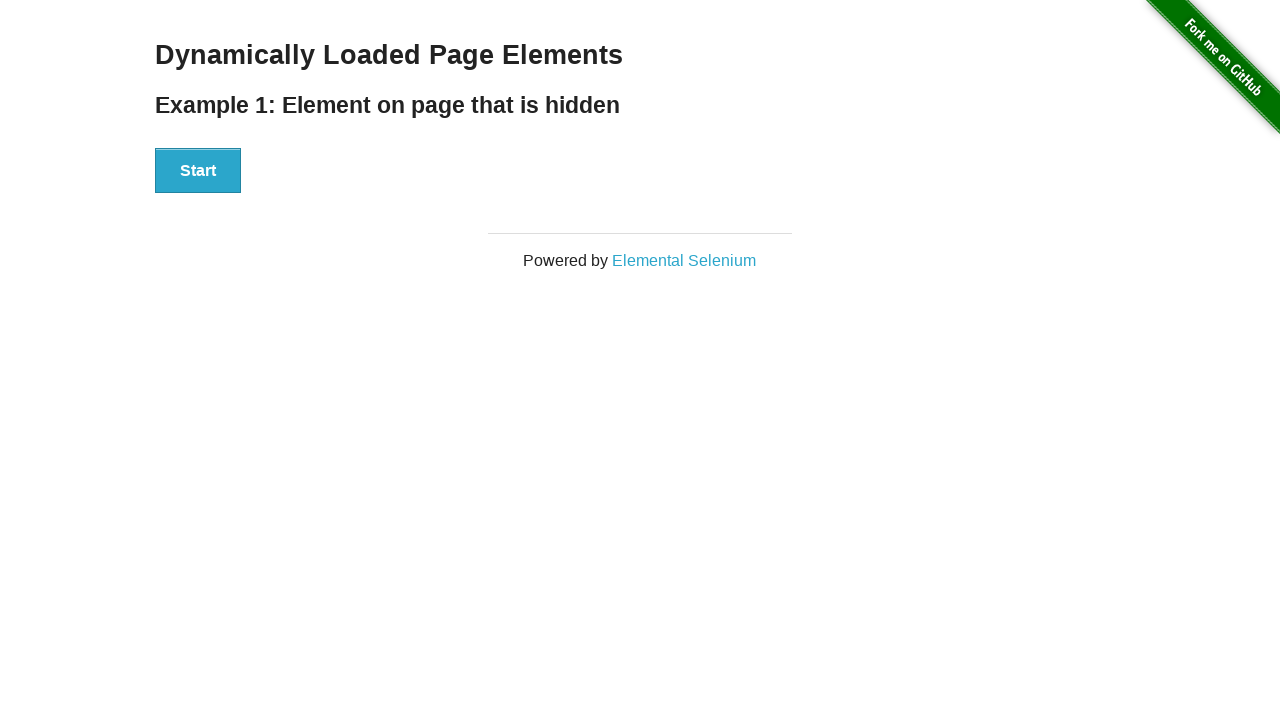

Clicked Start button to initiate dynamic loading at (198, 171) on #start button
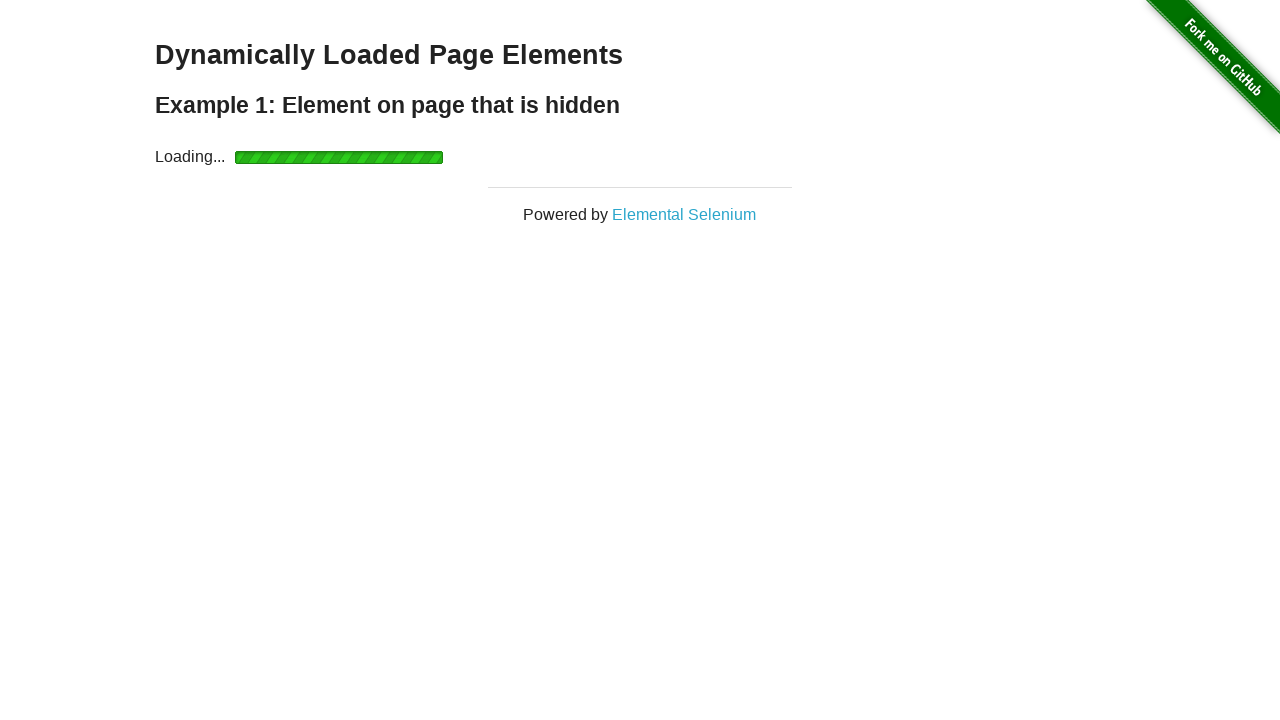

Waited for finish message to become visible
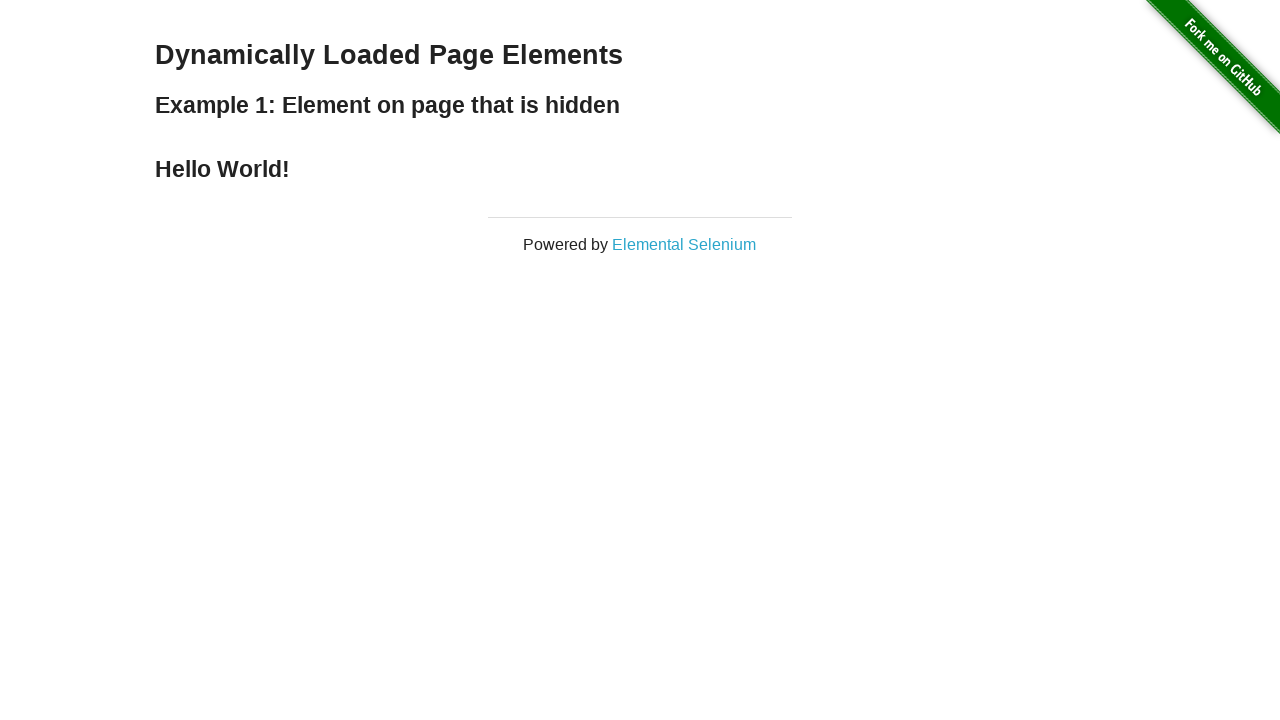

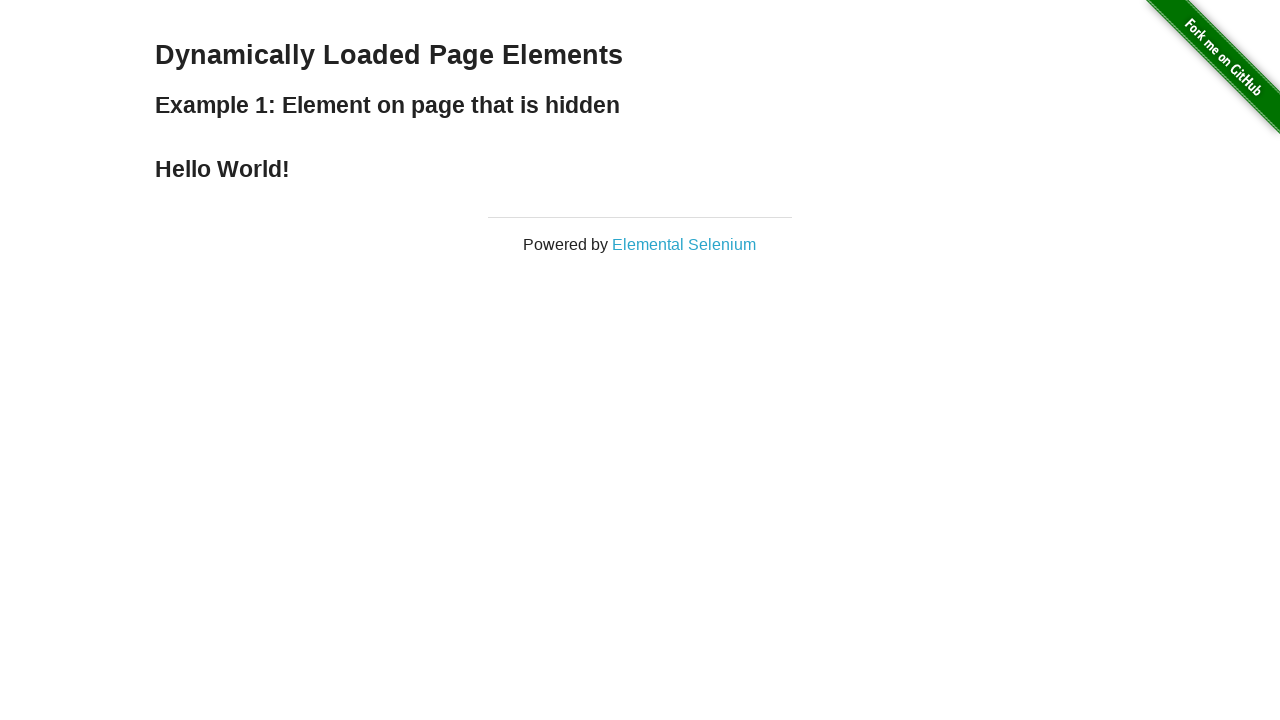